Tests a registration form by filling in first name, last name fields and selecting a gender radio button on a demo automation testing site.

Starting URL: http://demo.automationtesting.in/Register.html

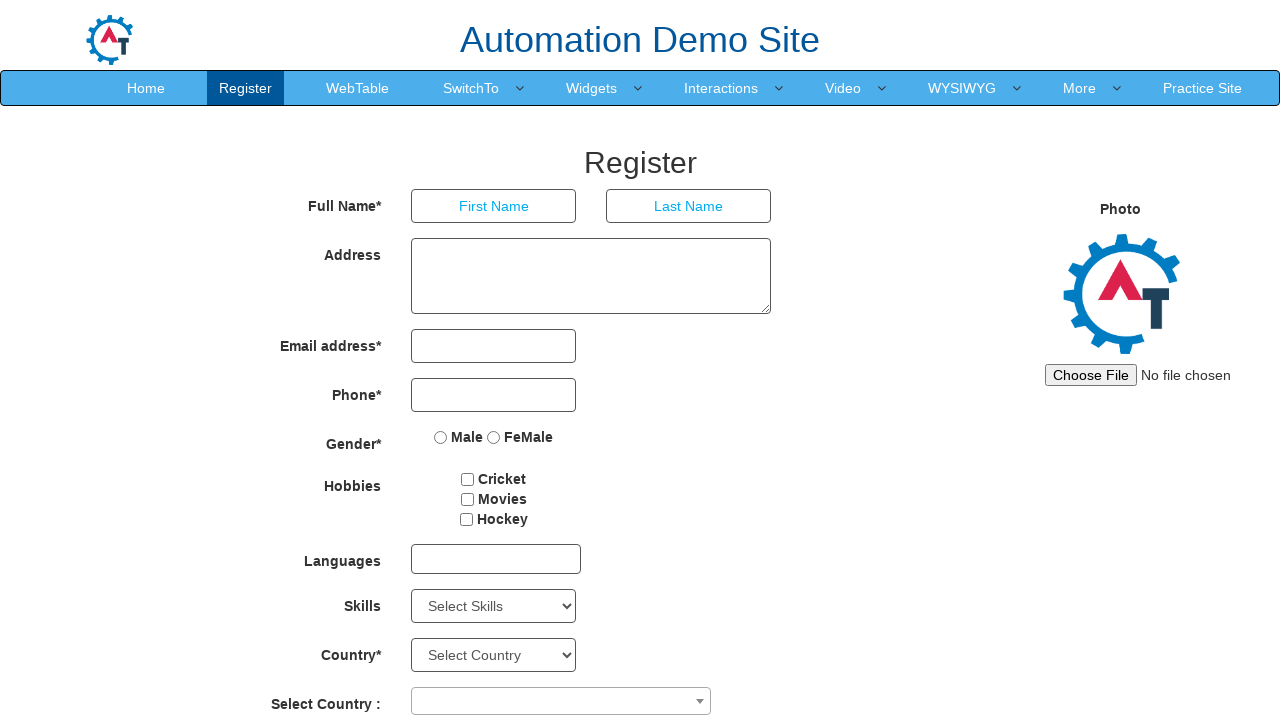

Filled first name field with 'mani' on input[placeholder='First Name']
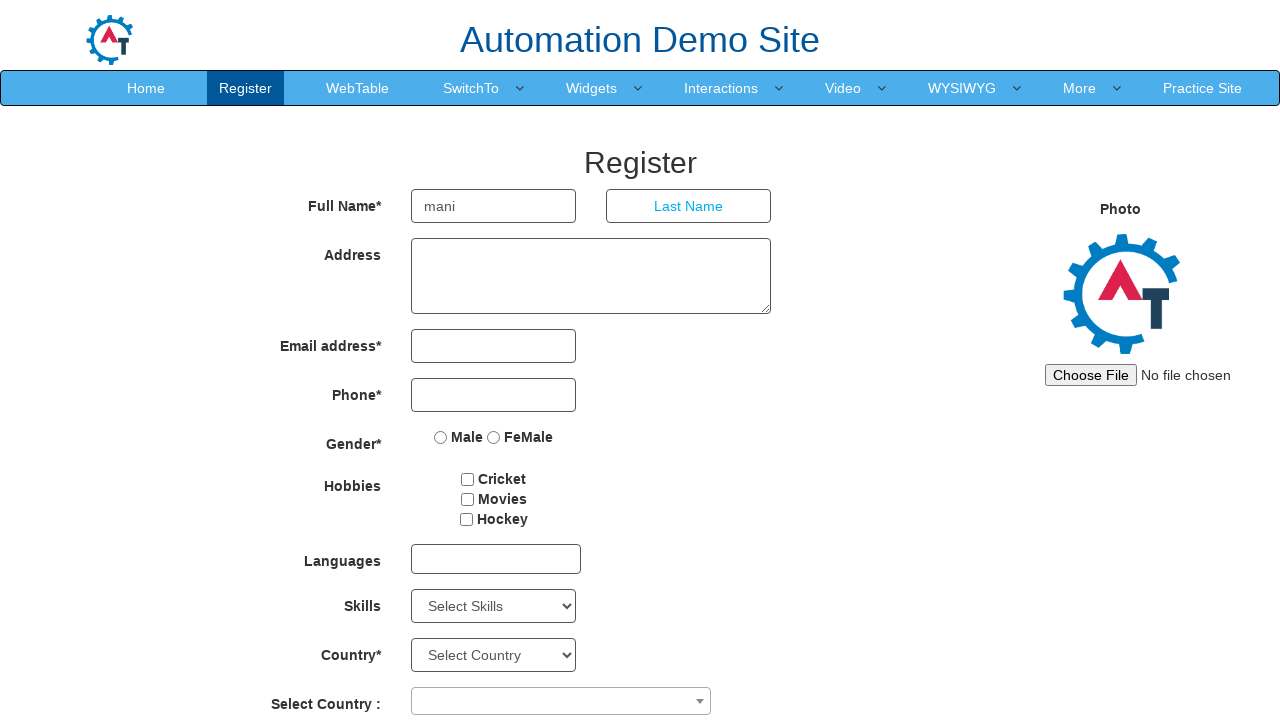

Filled last name field with 'R' on input[ng-model='LastName']
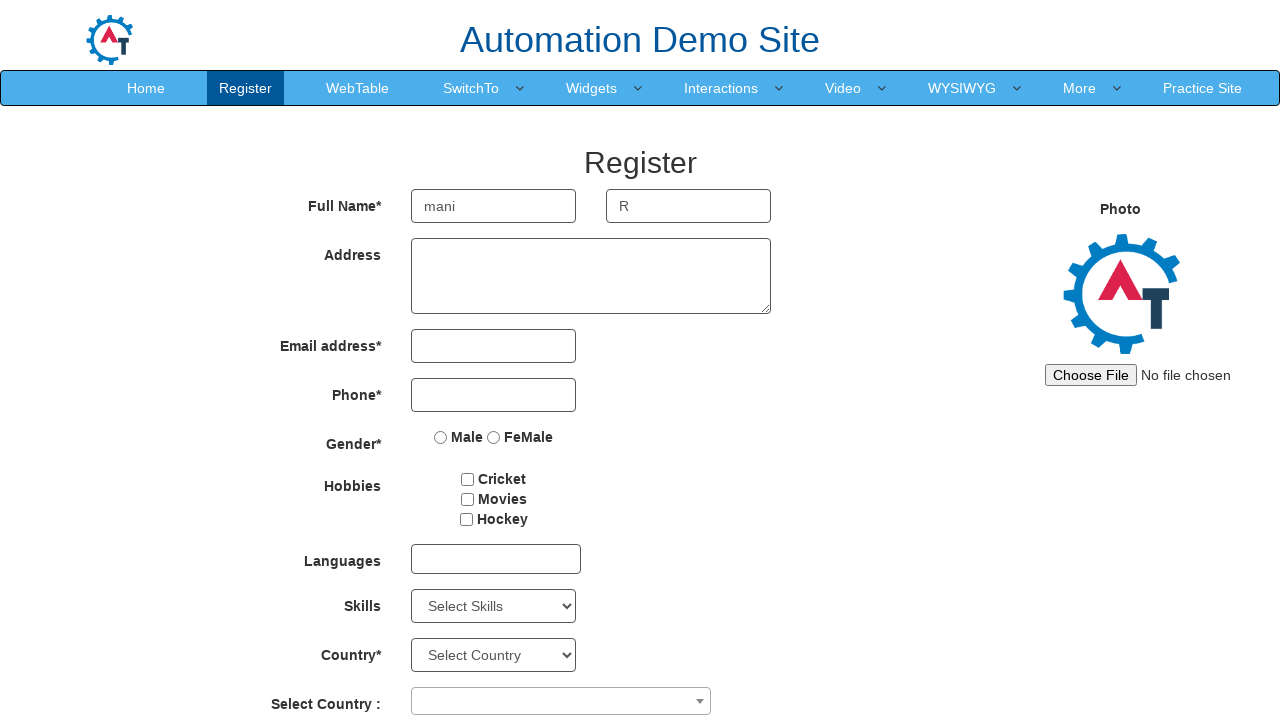

Selected Male gender radio button at (441, 437) on input[value='Male']
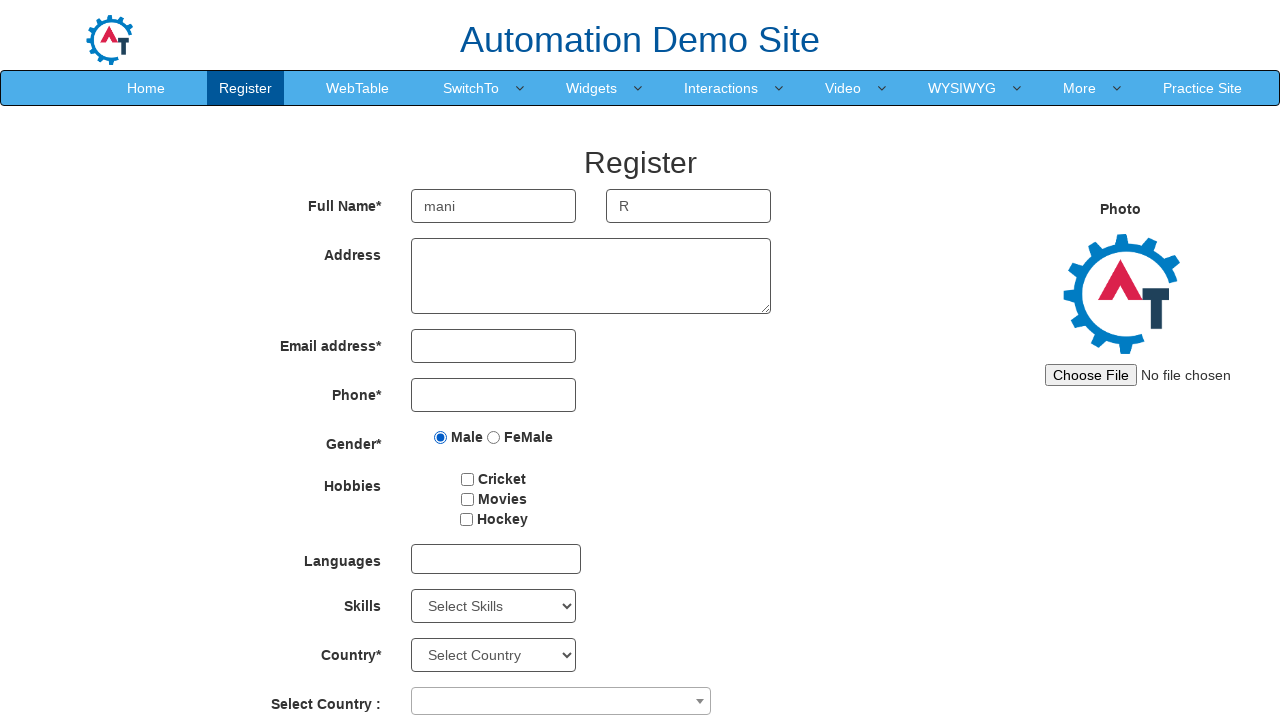

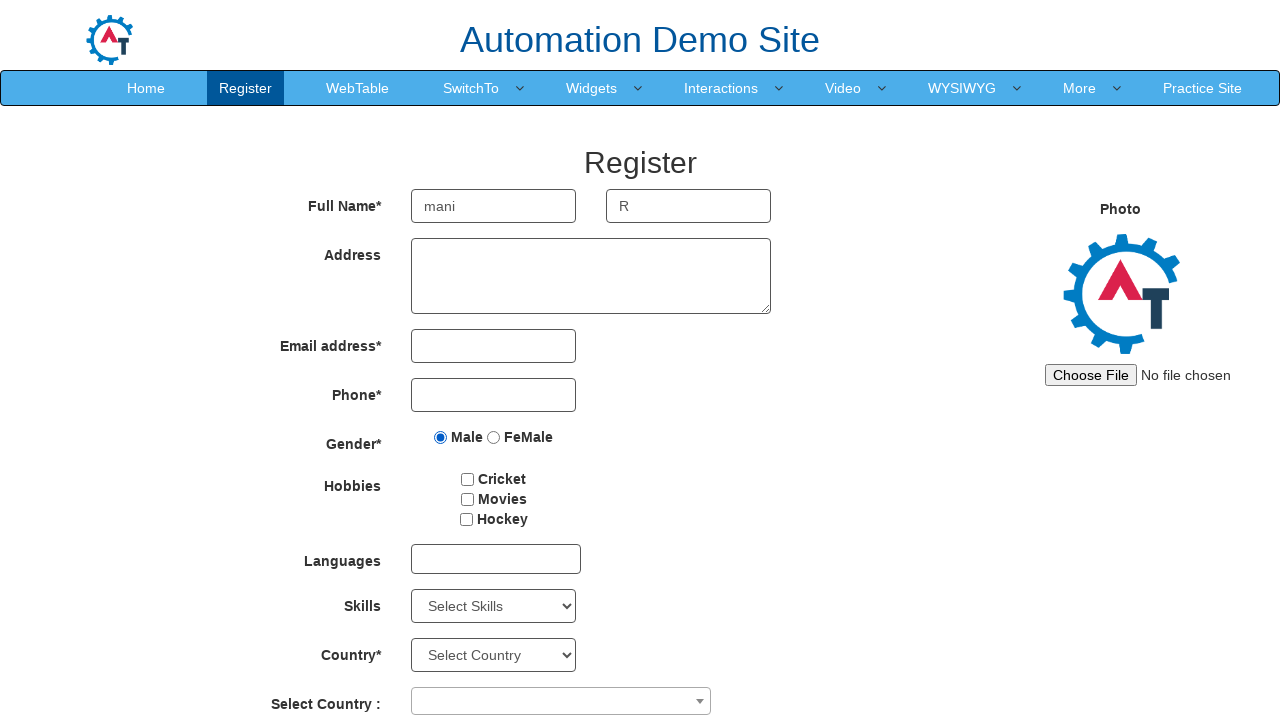